Navigates to the DemoQA checkbox page

Starting URL: https://demoqa.com/checkbox

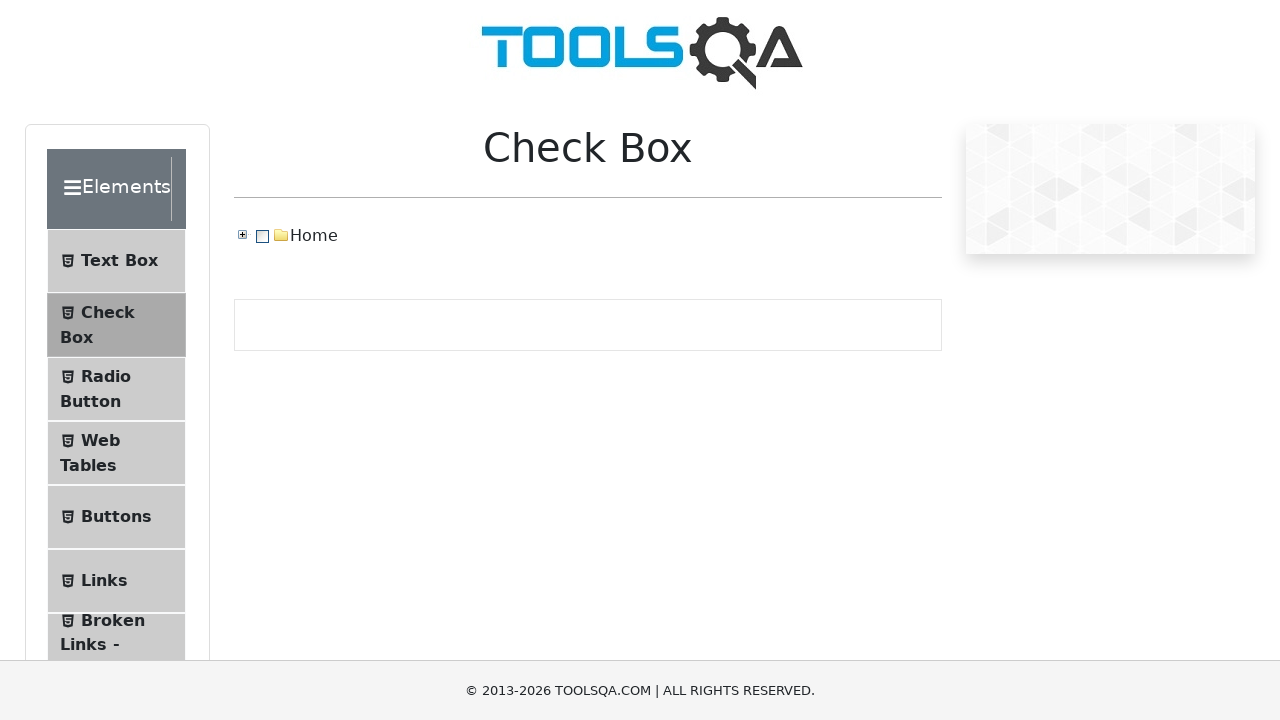

Navigated to DemoQA checkbox page
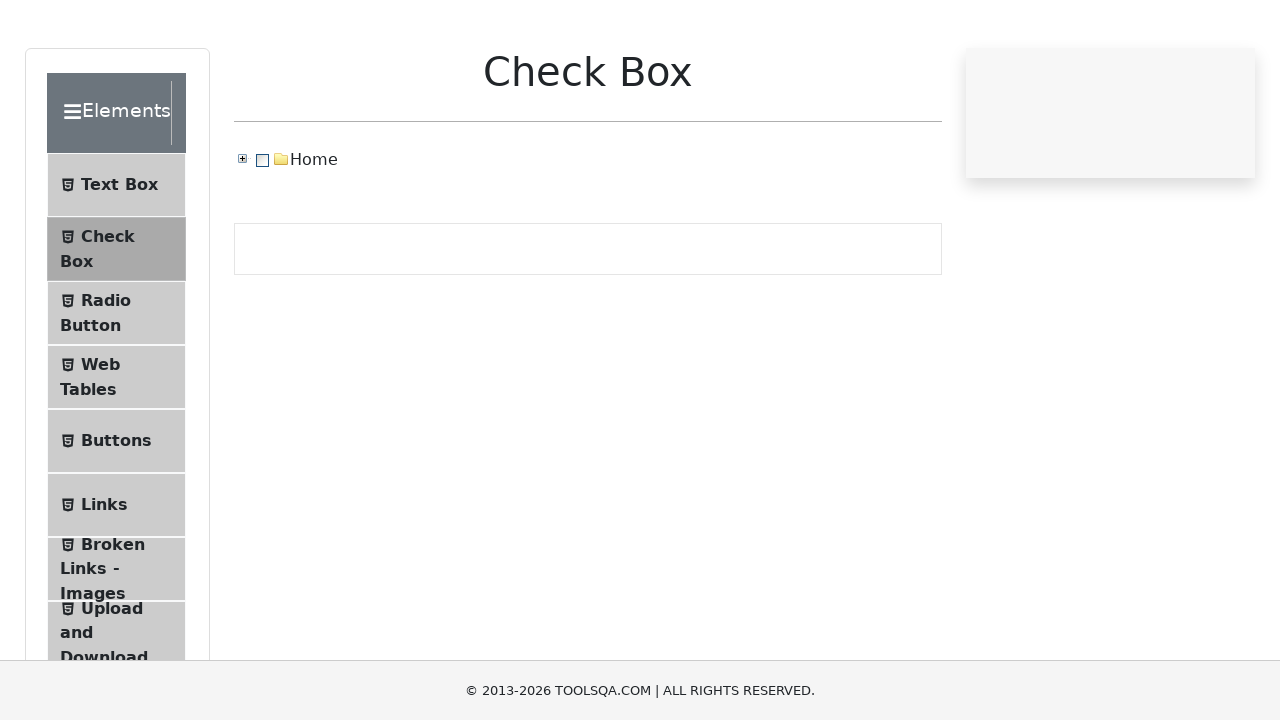

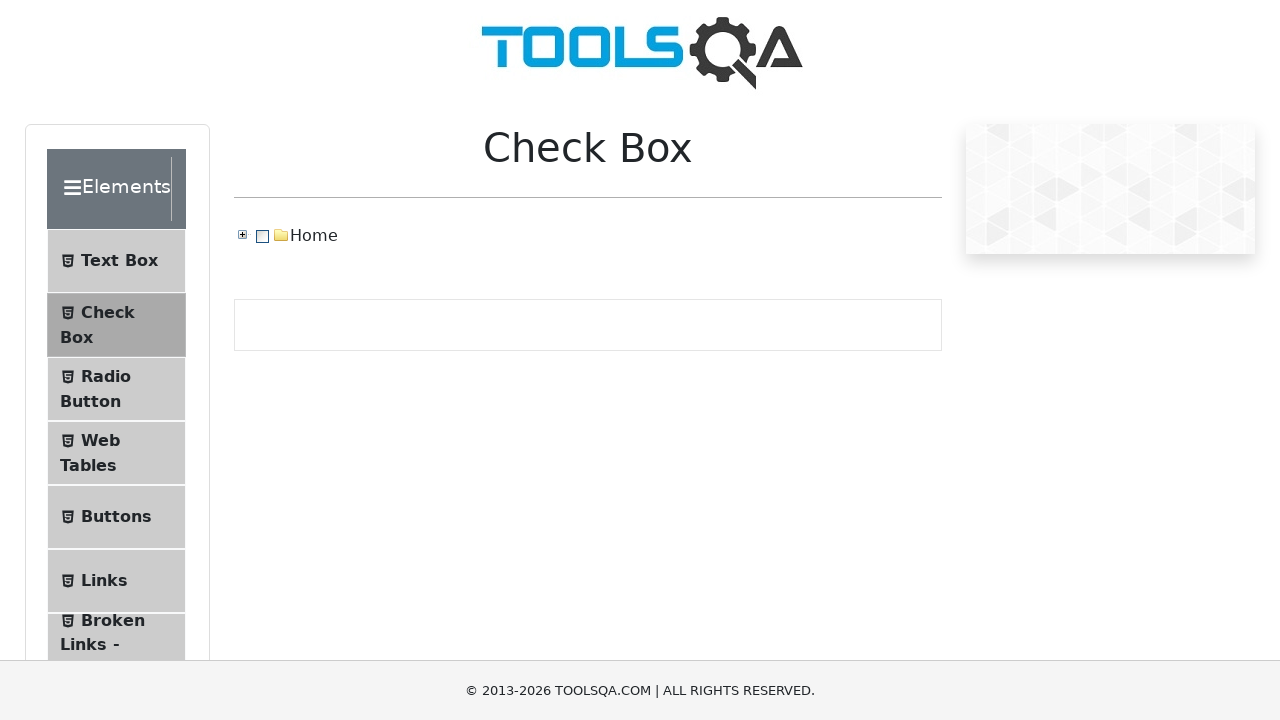